Tests HackerNews search functionality by searching for "playwright" and verifying that search results are displayed

Starting URL: https://hackernews-seven.vercel.app

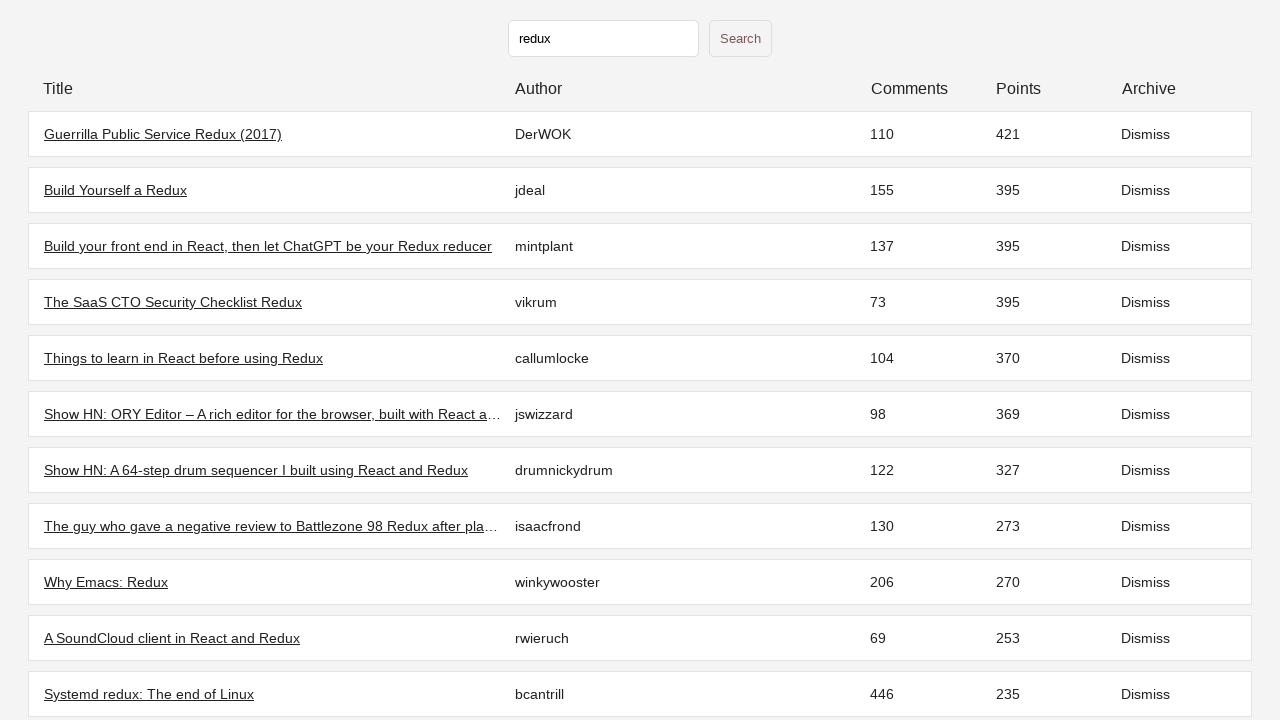

Initial page loaded and table rows are visible
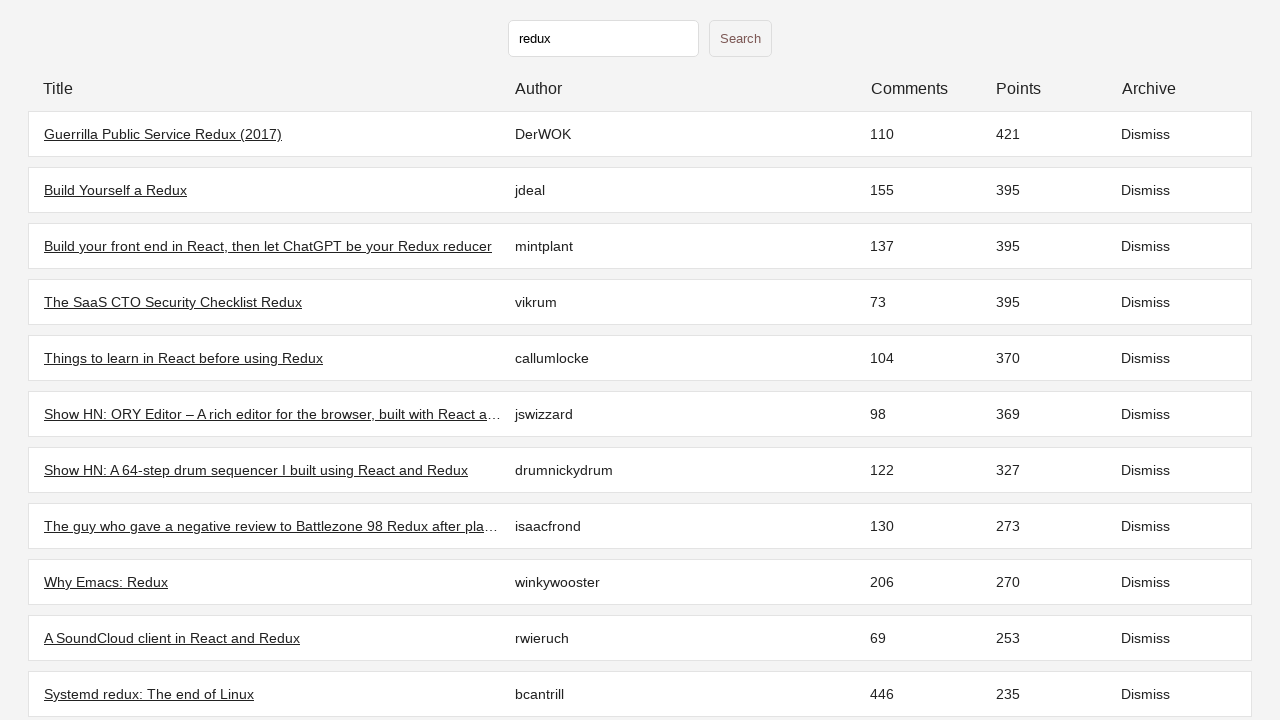

Filled search input with 'playwright' on input[type="text"]
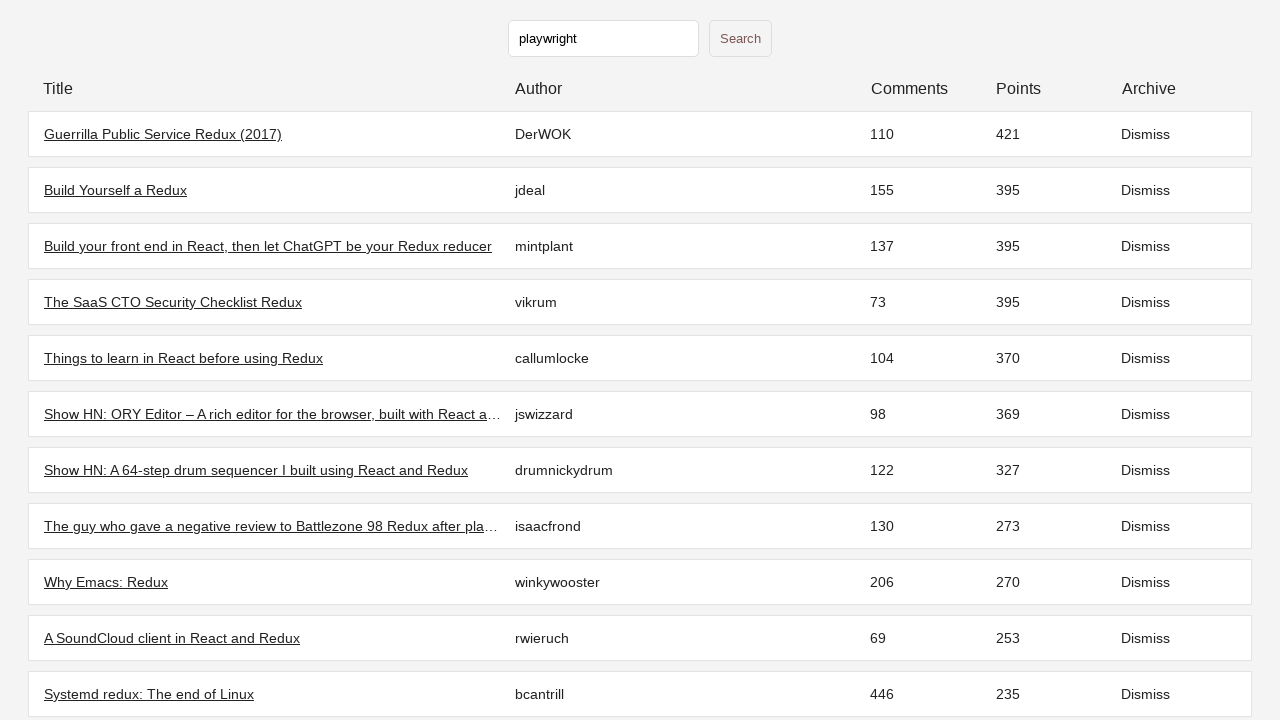

Pressed Enter to submit search query
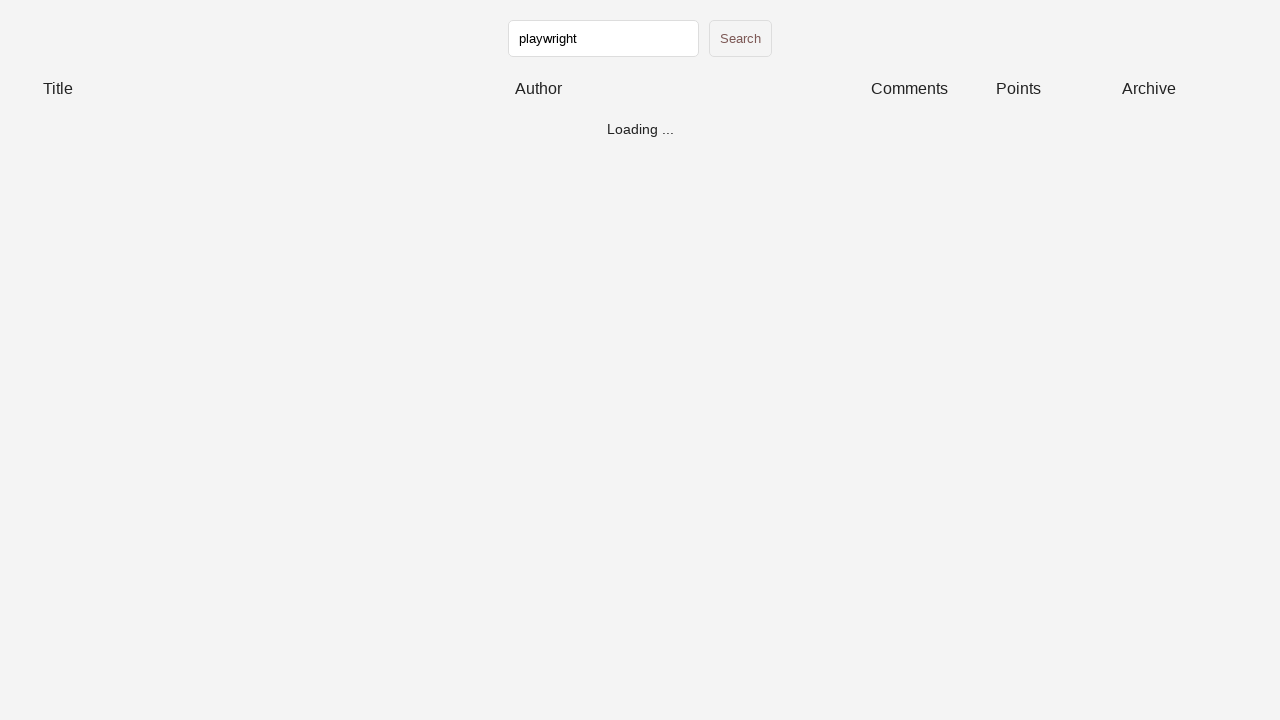

Search results loaded and table rows are visible
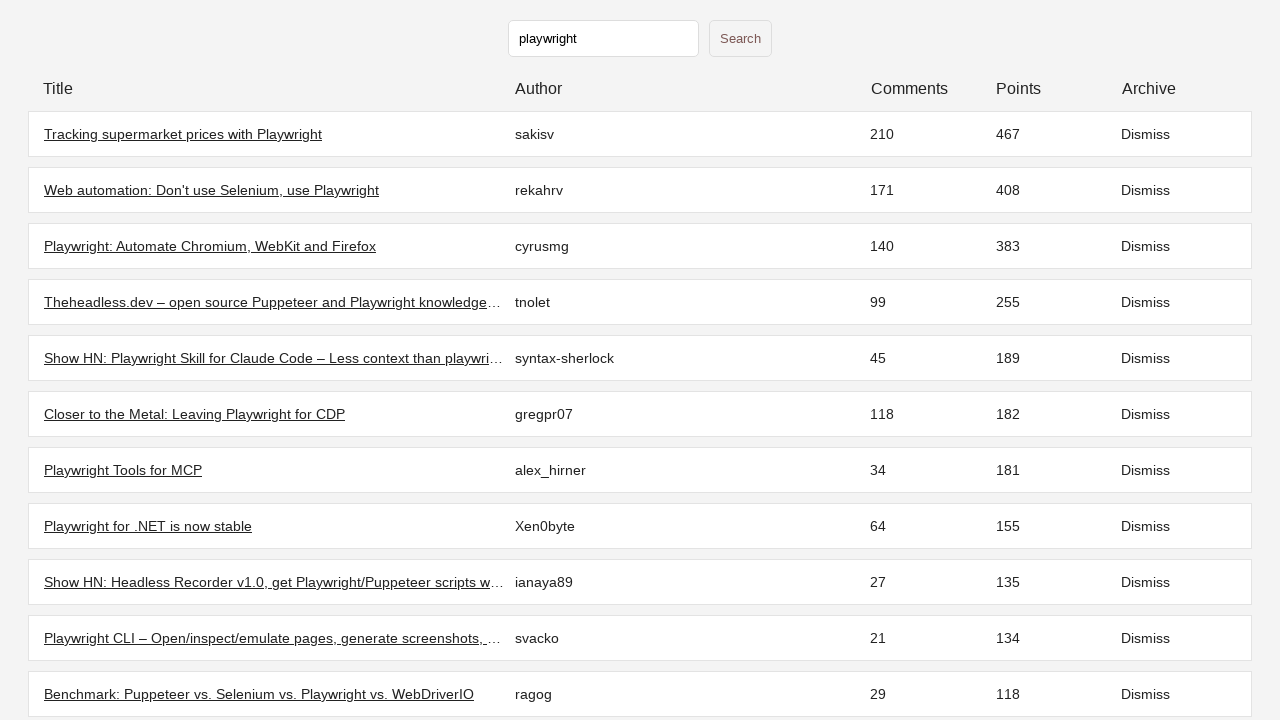

Verified that at least one search result is displayed
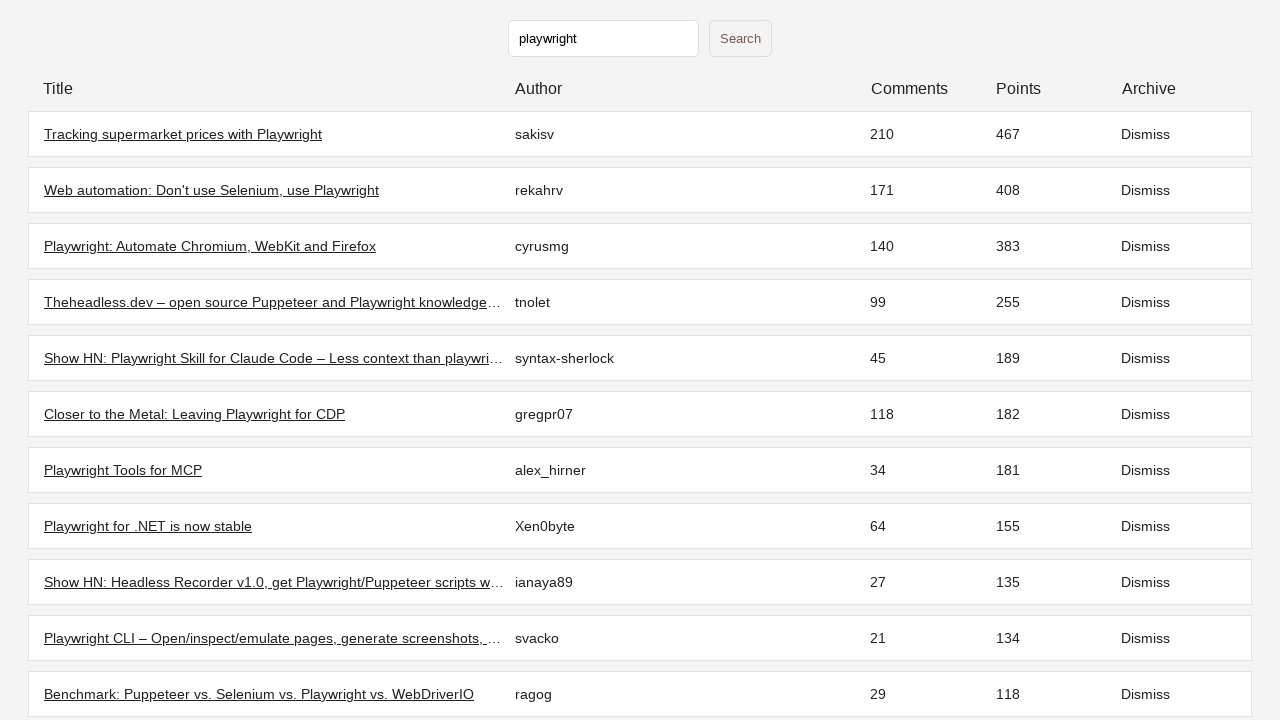

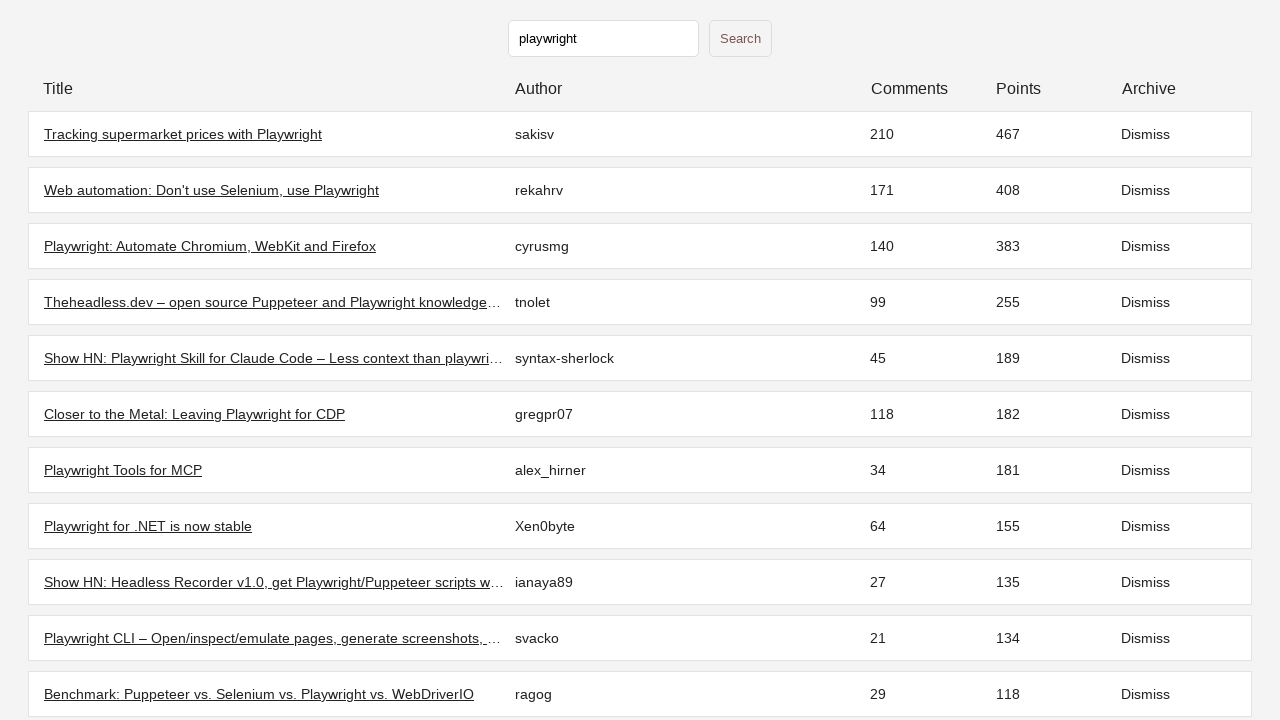